Tests the search functionality on python.org by entering "pycon" in the search field and submitting the search form

Starting URL: https://www.python.org

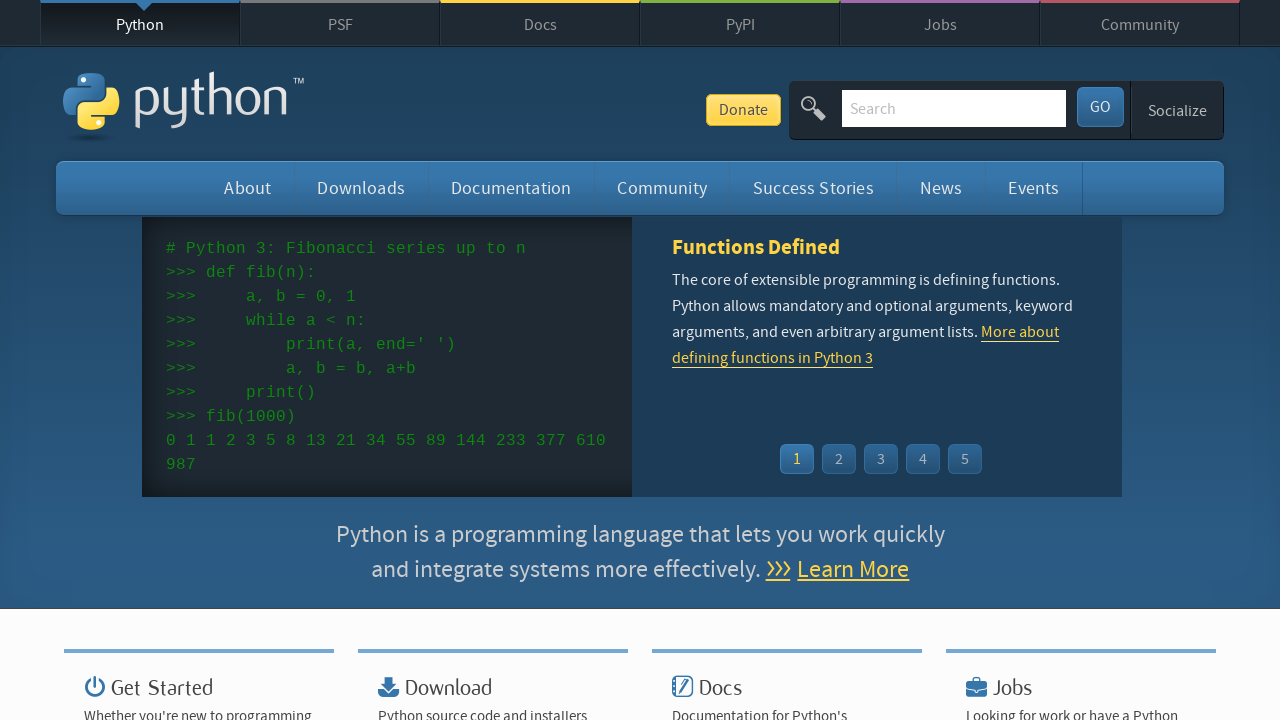

Filled search field with 'pycon' on input[name='q']
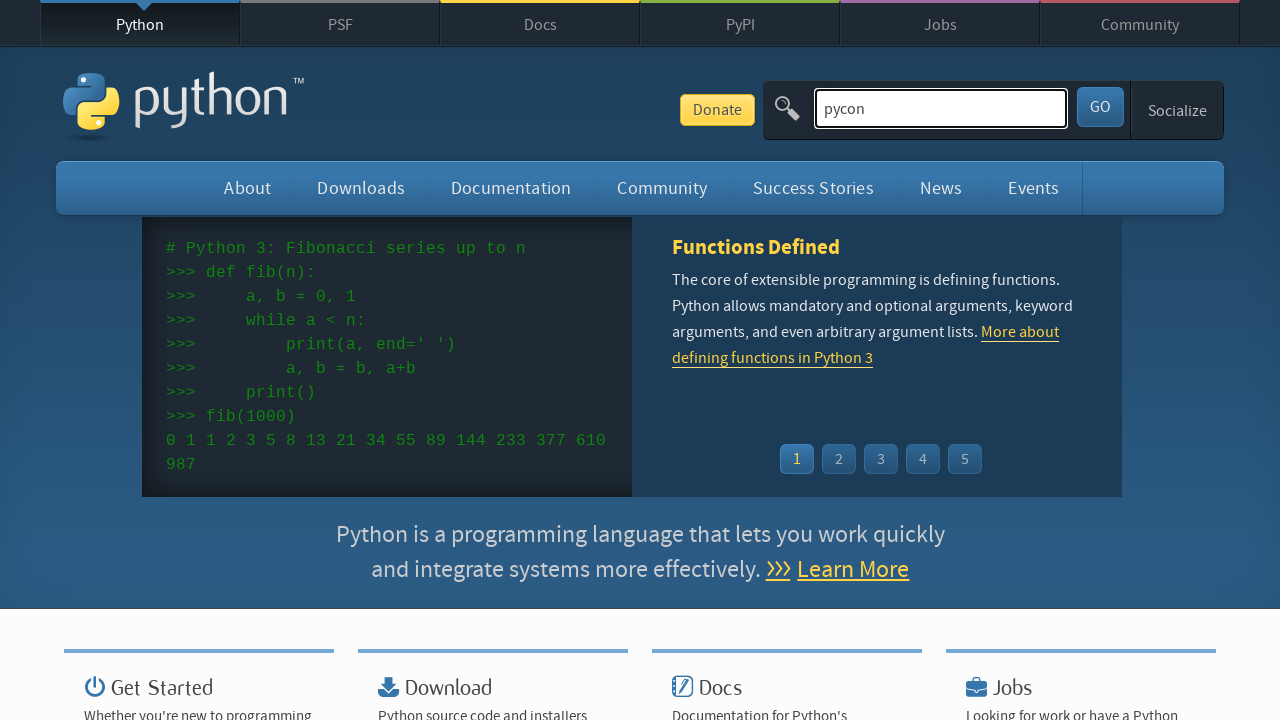

Submitted search form by pressing Enter on input[name='q']
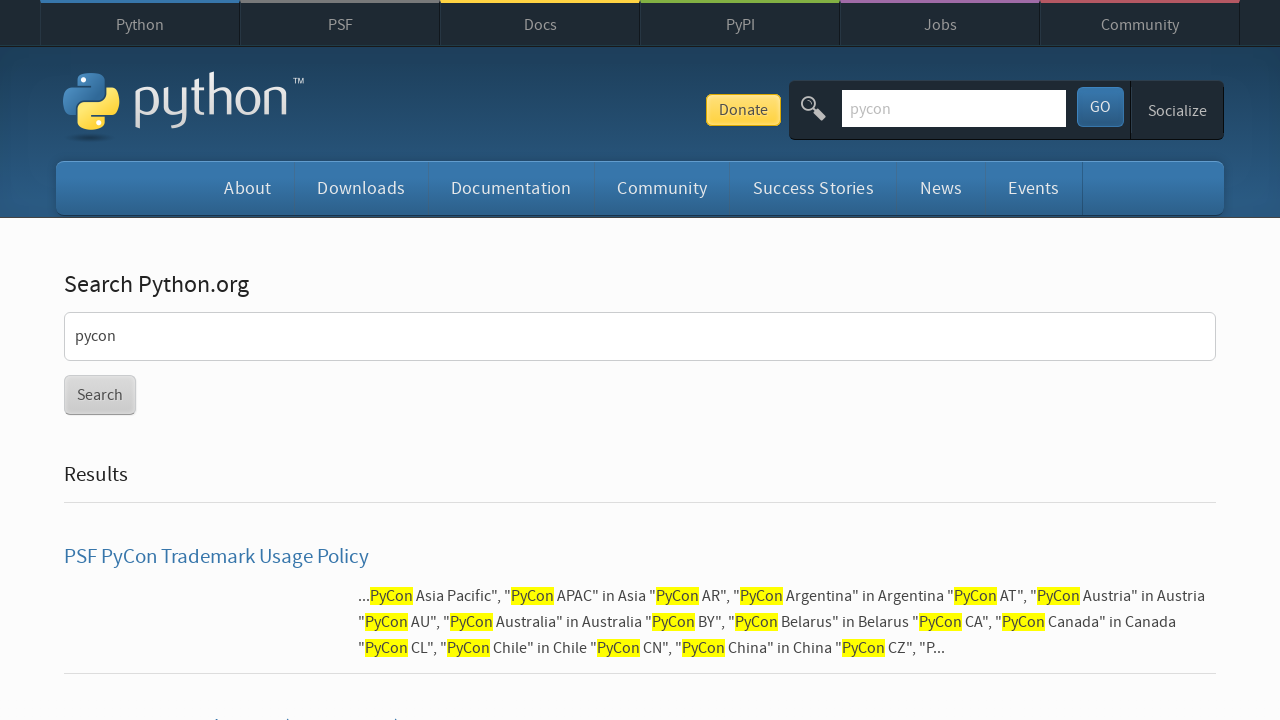

Search results page loaded
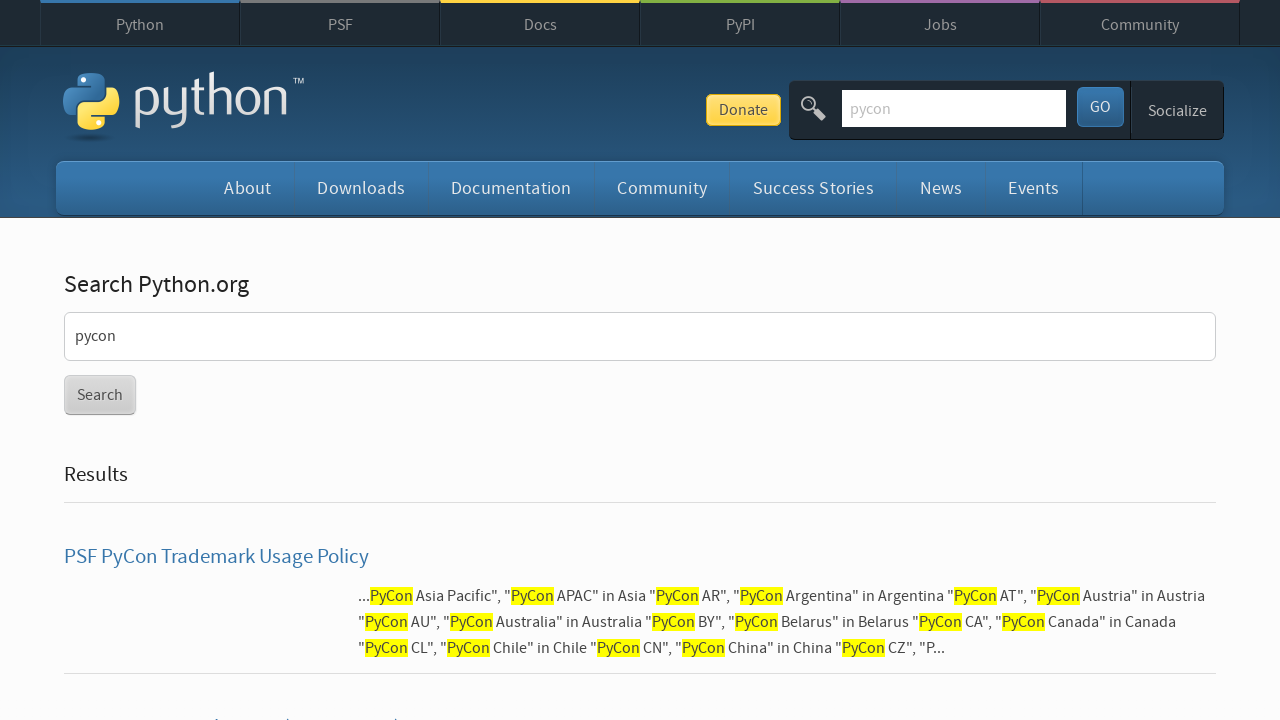

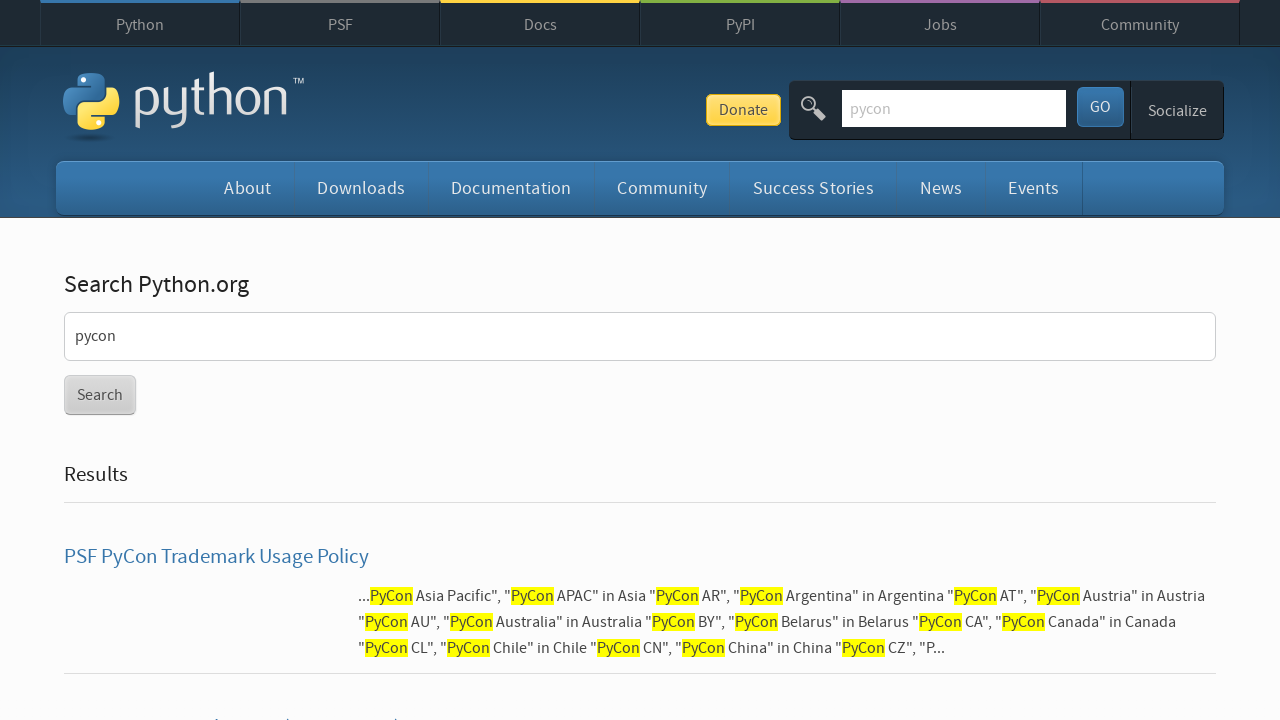